Sets the browser viewport to mobile dimensions

Starting URL: http://devexpress.github.io/testcafe/example/

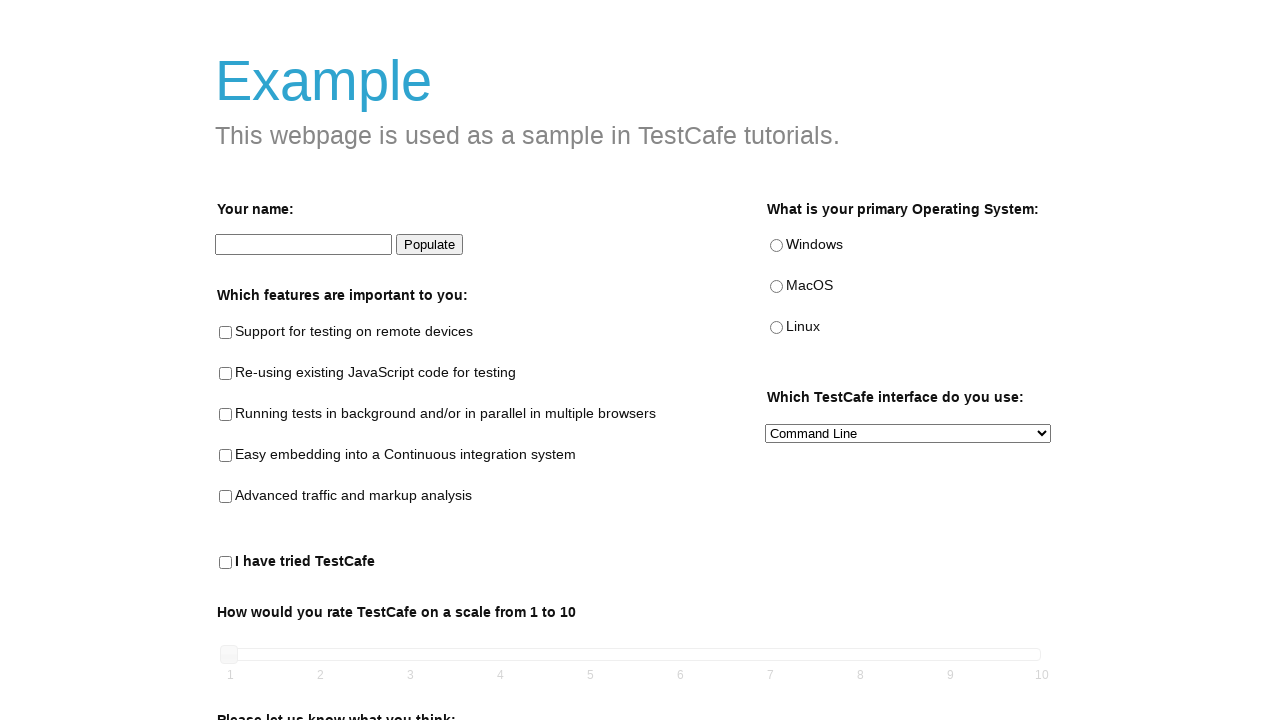

Set viewport to mobile dimensions (375x667)
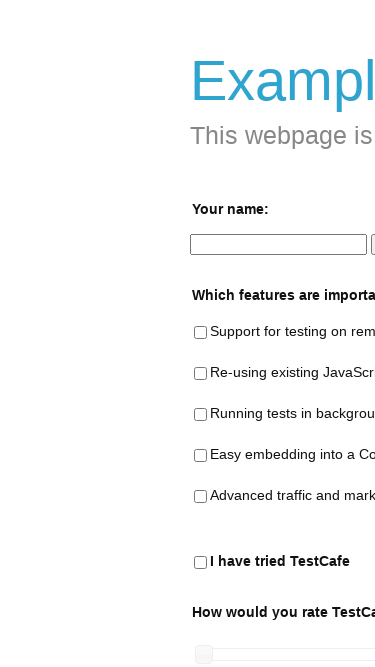

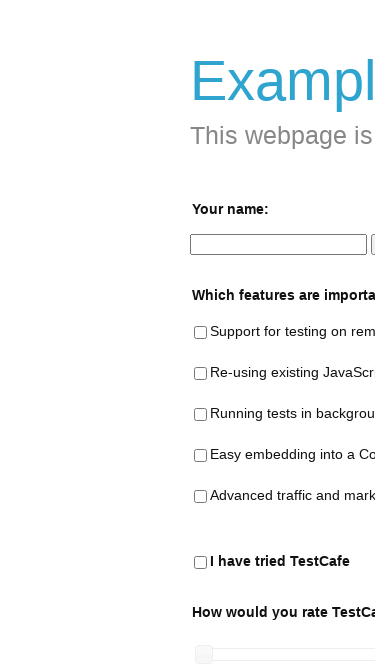